Tests the transactions page structure by navigating to it, then to the daily transactions page, verifying that the new structure with expected indicators is present

Starting URL: https://finaflow.vercel.app/transactions

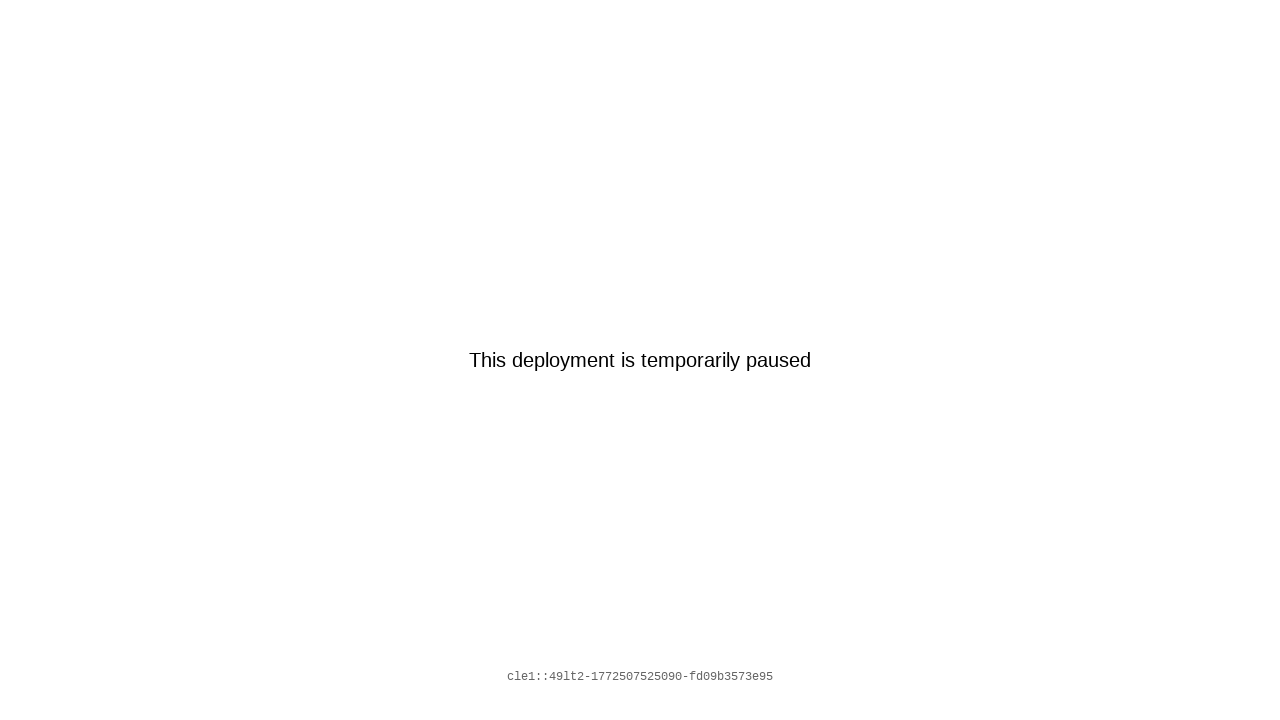

Waited for transactions page to load (networkidle)
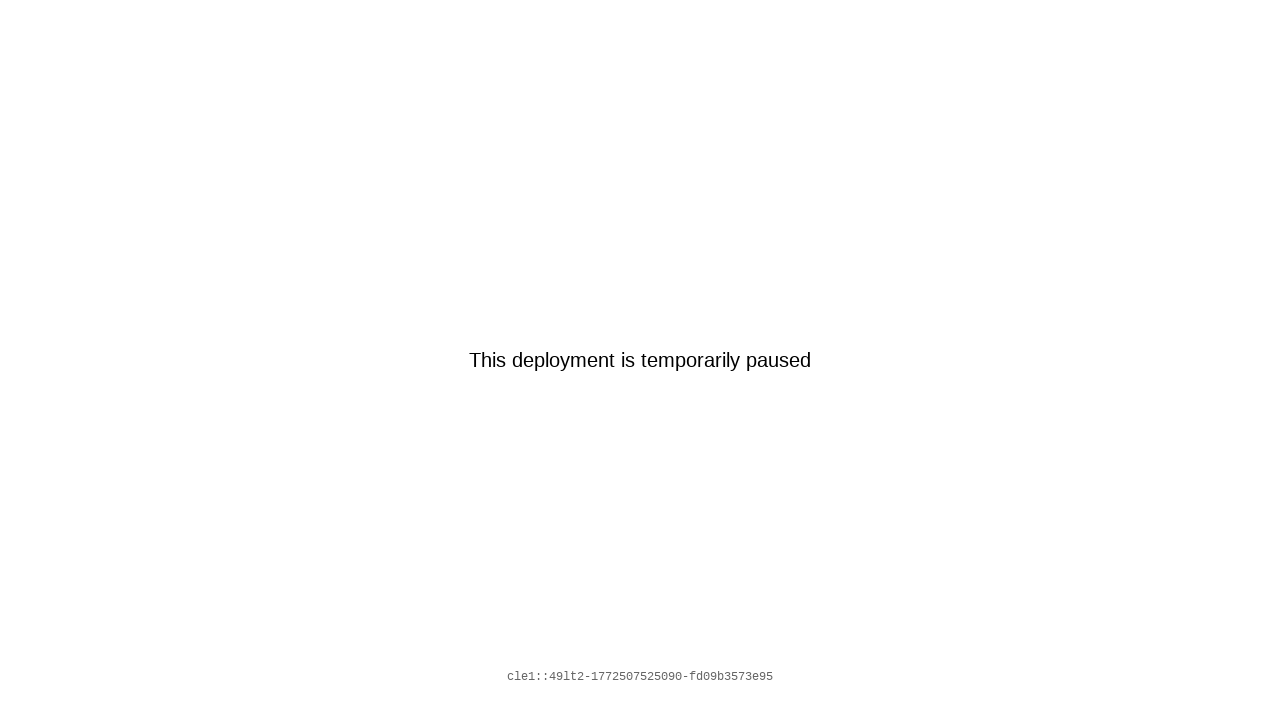

Waited 3 seconds for page content to fully render
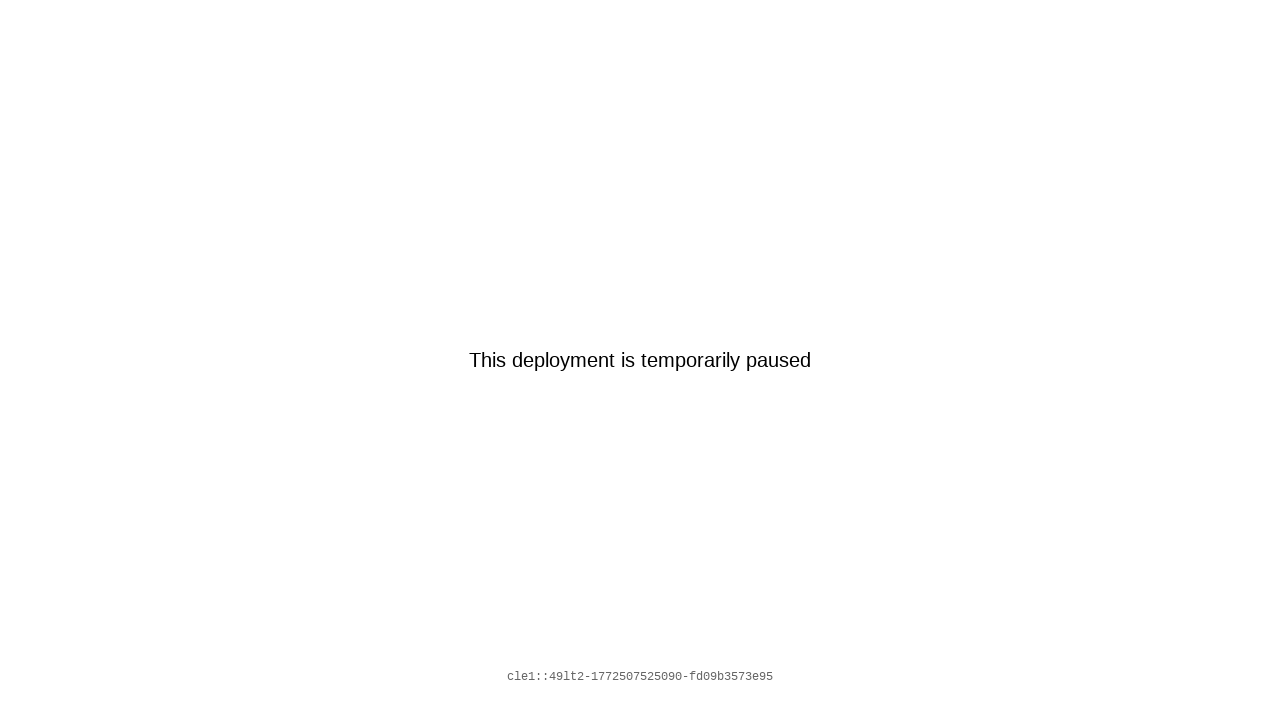

Navigated to daily transactions page (lancamentos-diarios)
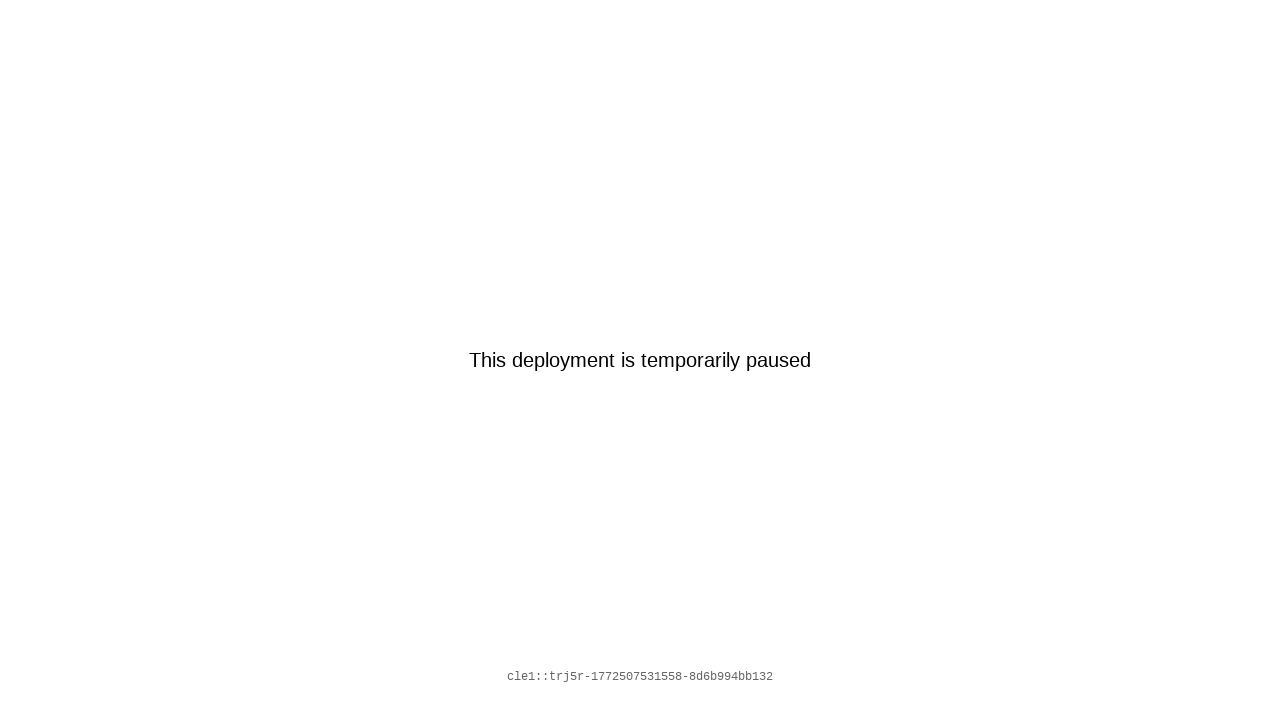

Waited for daily transactions page to load (networkidle)
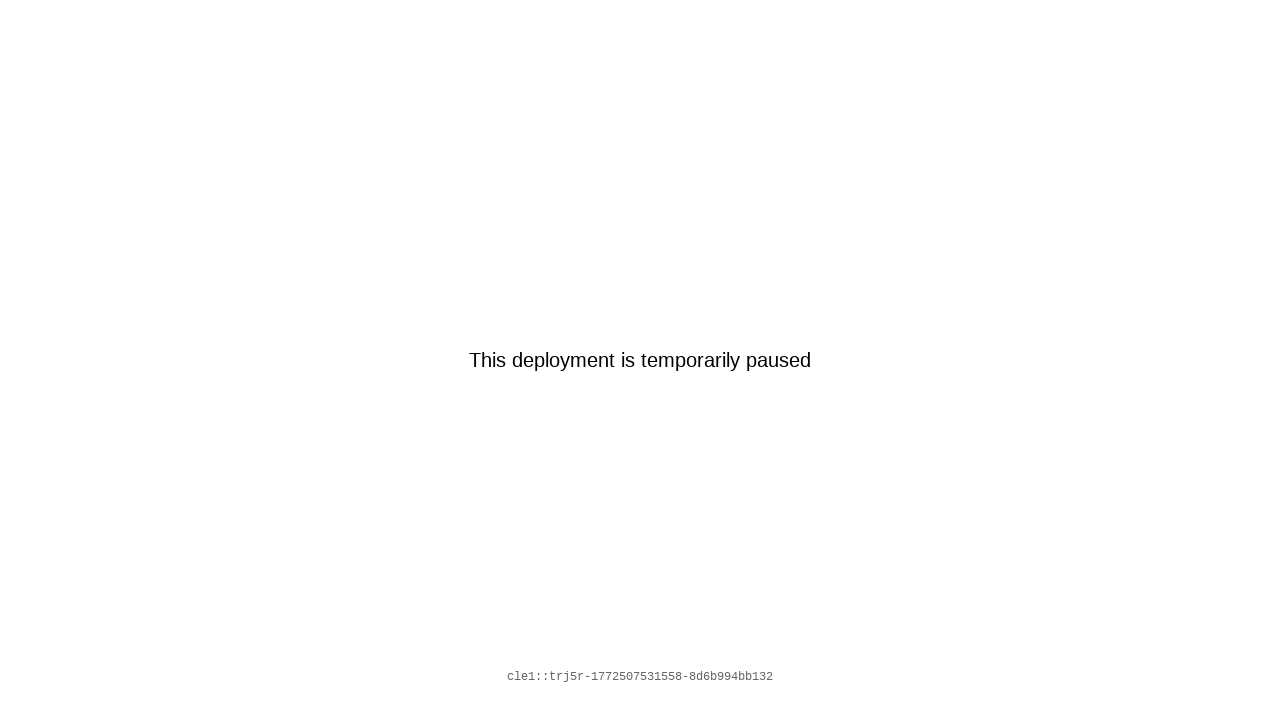

Waited 3 seconds for daily transactions page content to fully render
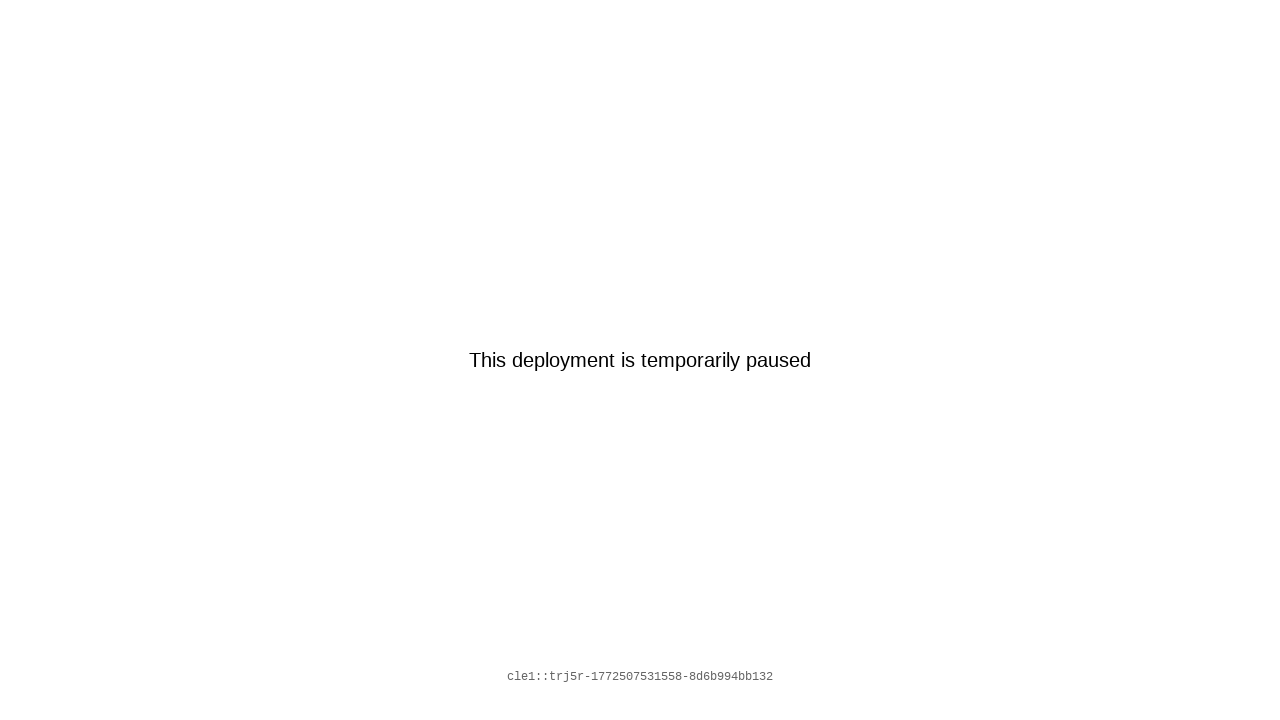

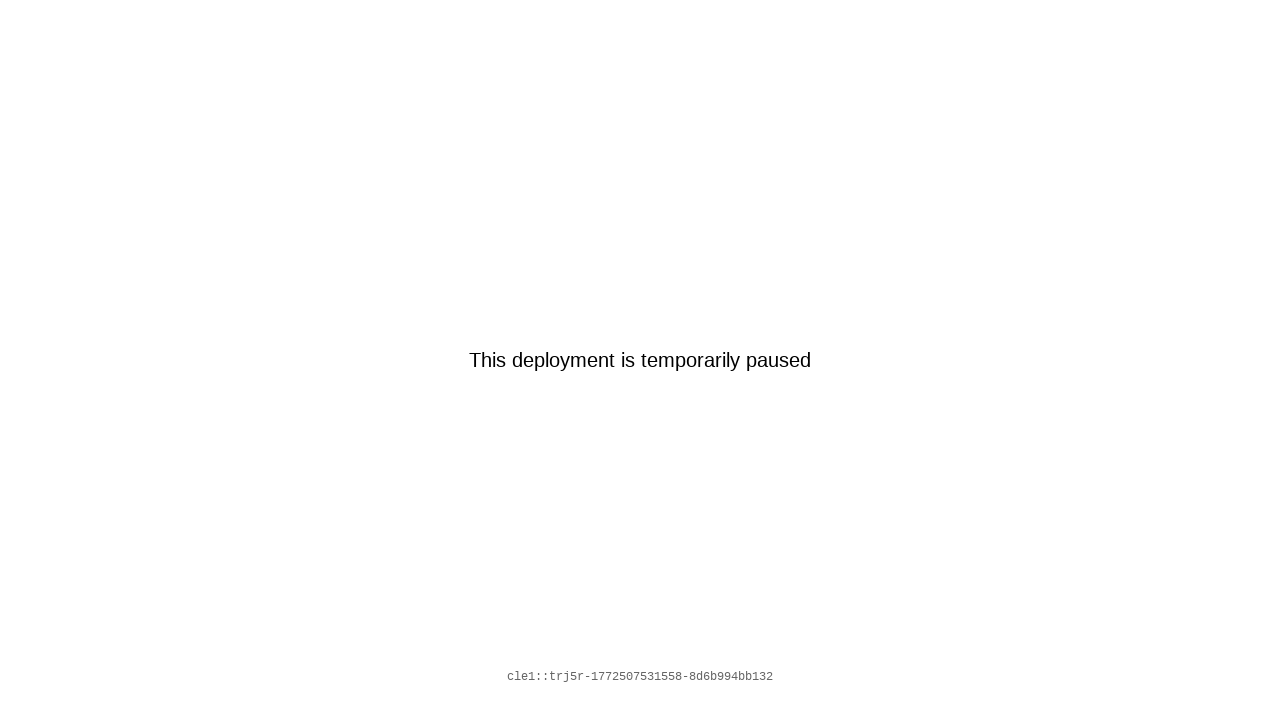